Tests double-click functionality by performing a double-click on a button and verifying the confirmation message appears

Starting URL: https://demoqa.com/buttons

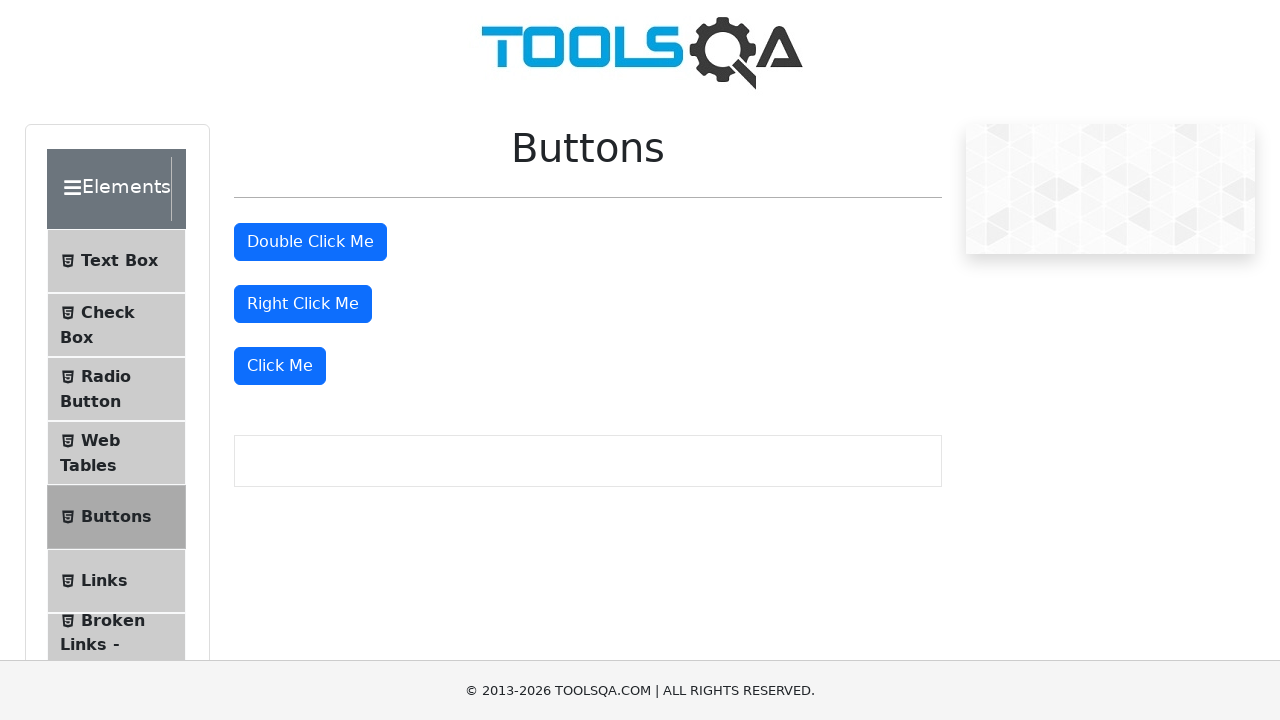

Scrolled down 100px to ensure buttons are visible
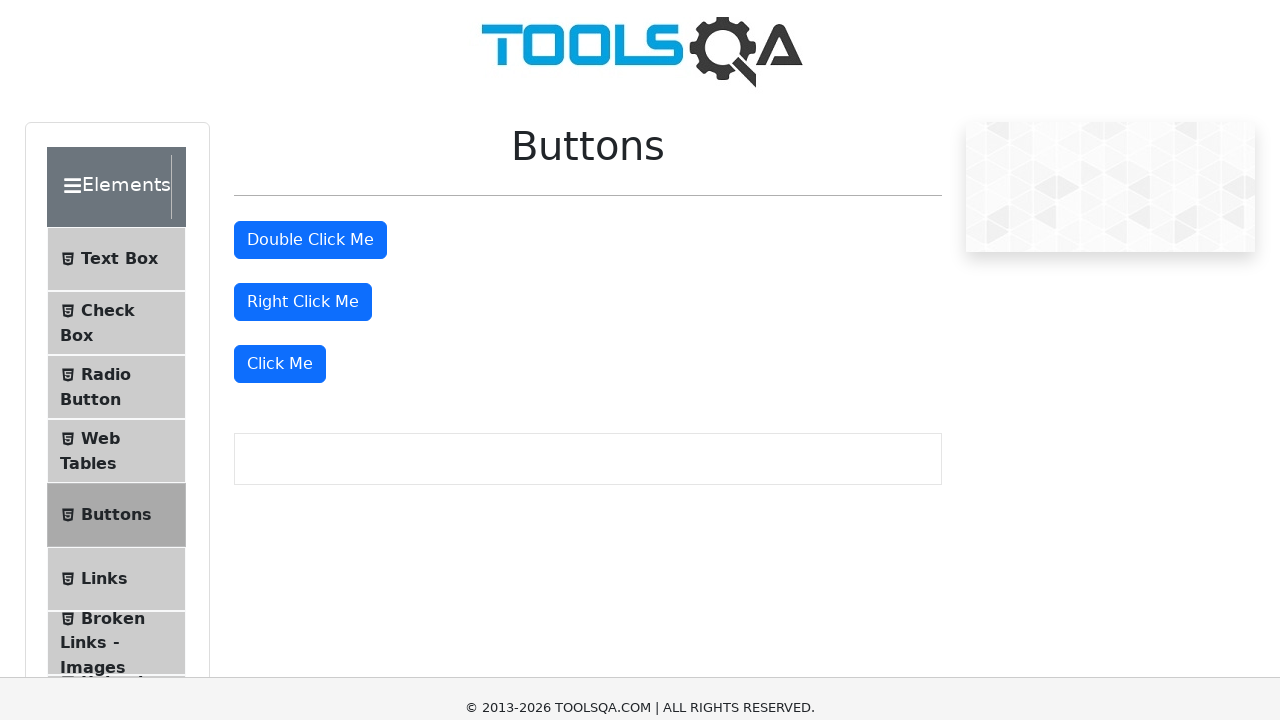

Performed double-click on the double click button at (310, 142) on #doubleClickBtn
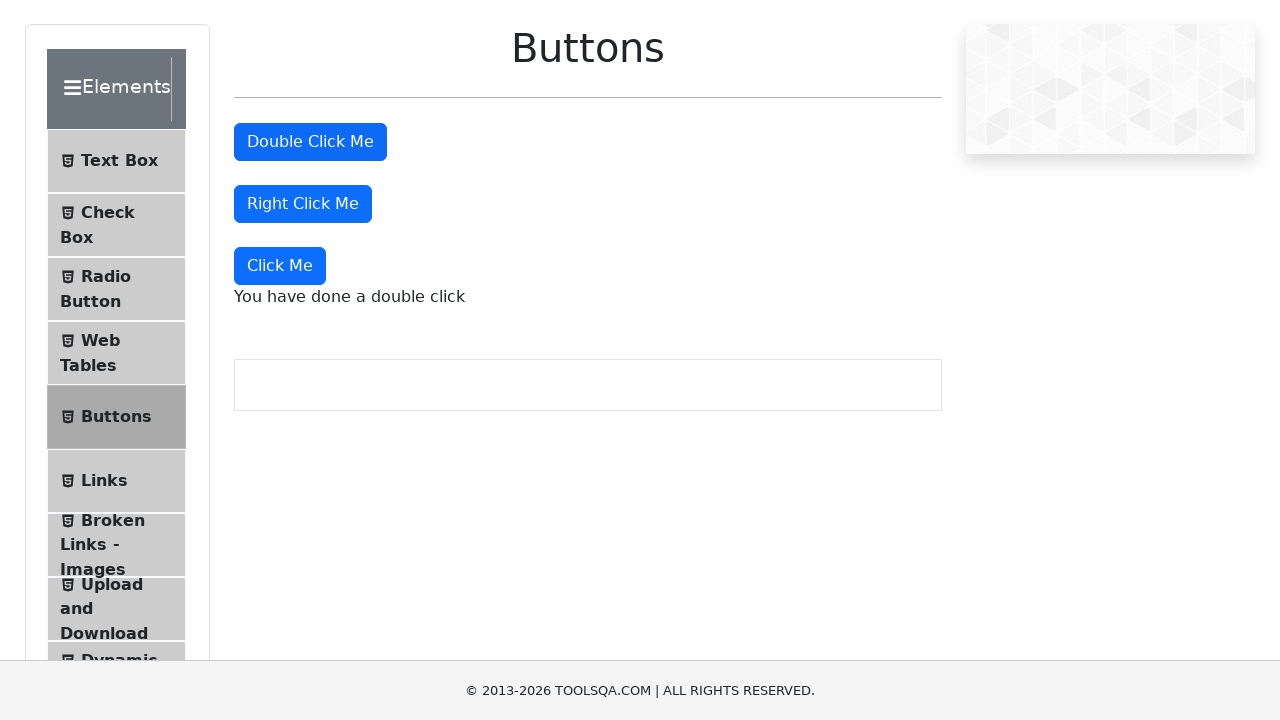

Double click message element appeared
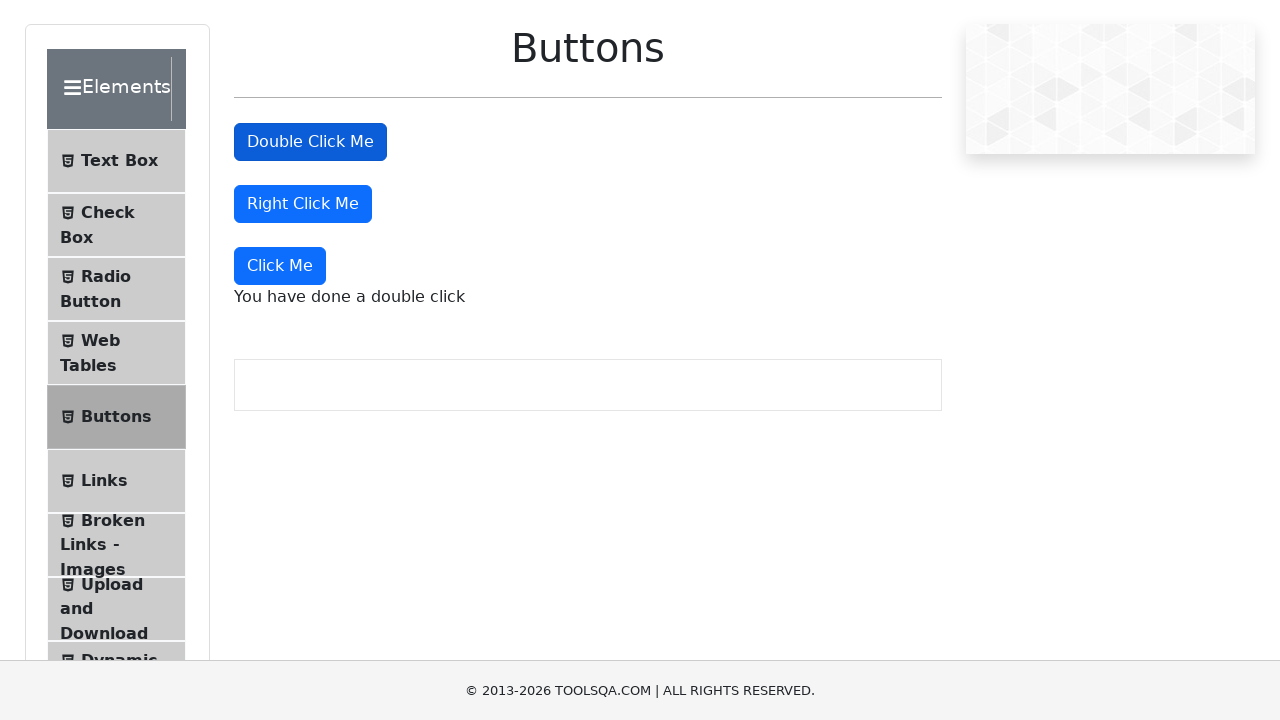

Retrieved double click confirmation message text
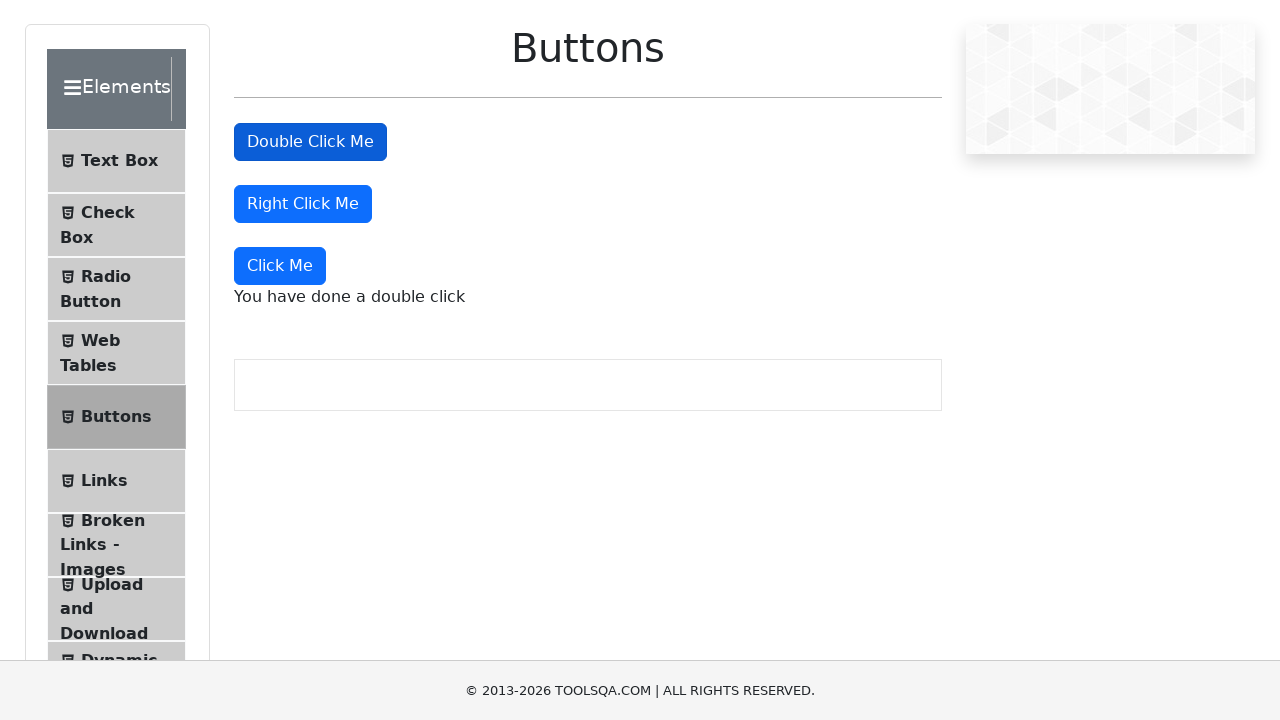

Verified double click confirmation message equals 'You have done a double click'
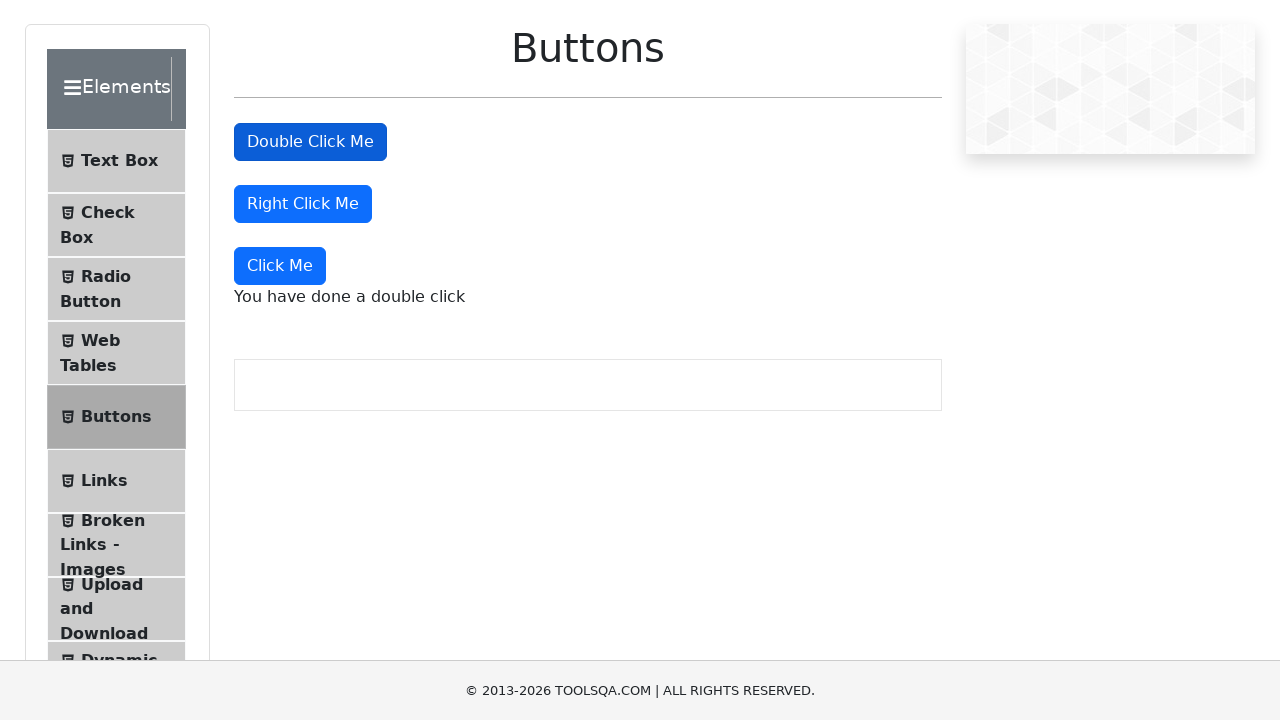

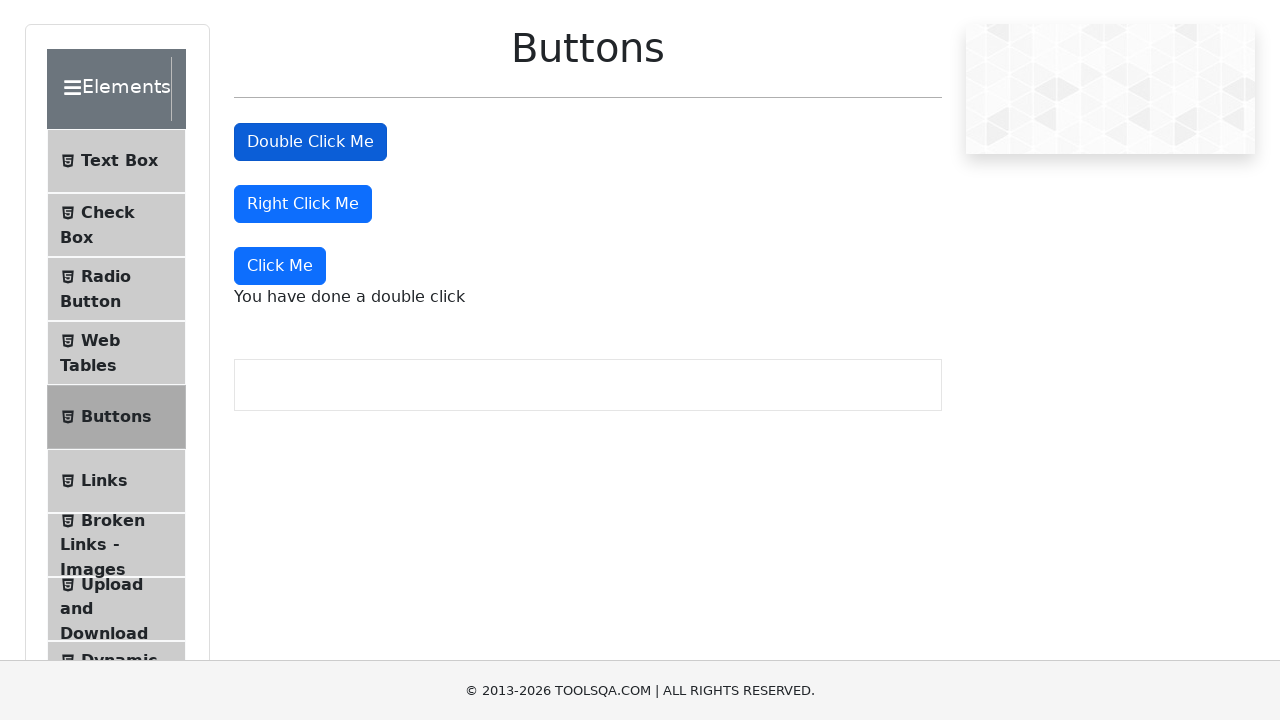